Tests drag and drop functionality by dragging an element and dropping it onto a droppable target area

Starting URL: https://demoqa.com/droppable

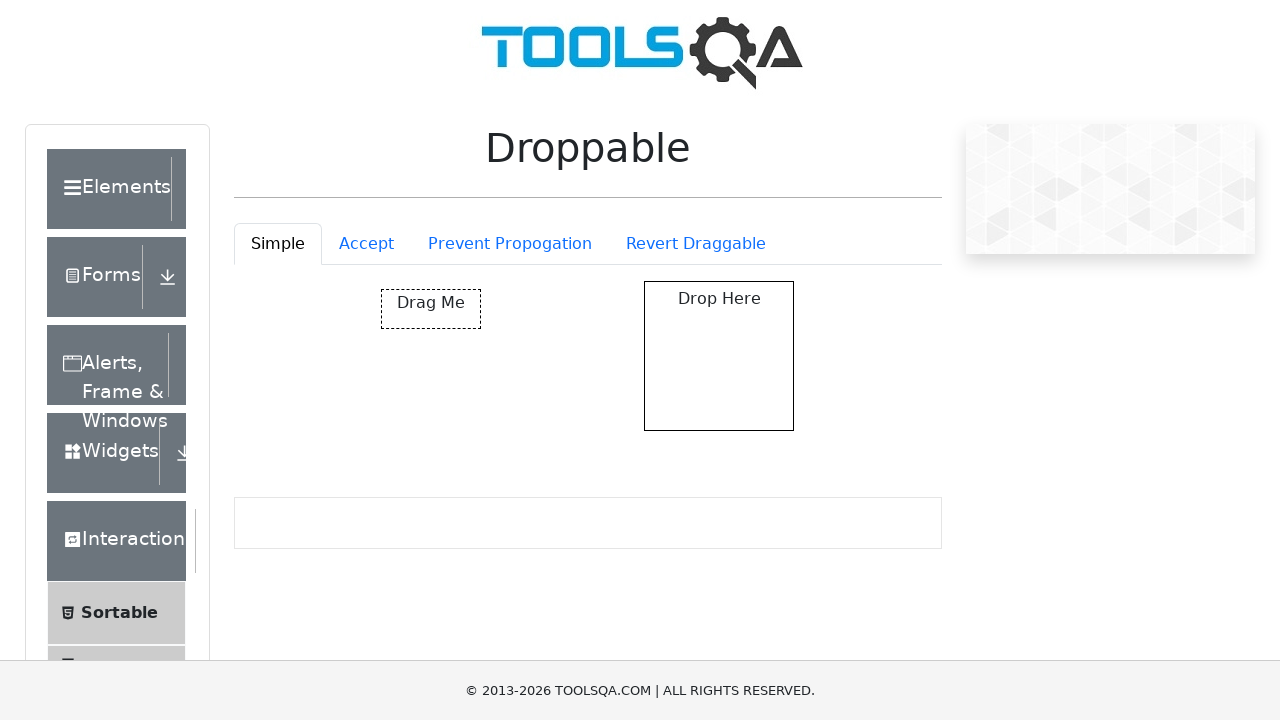

Located the draggable element
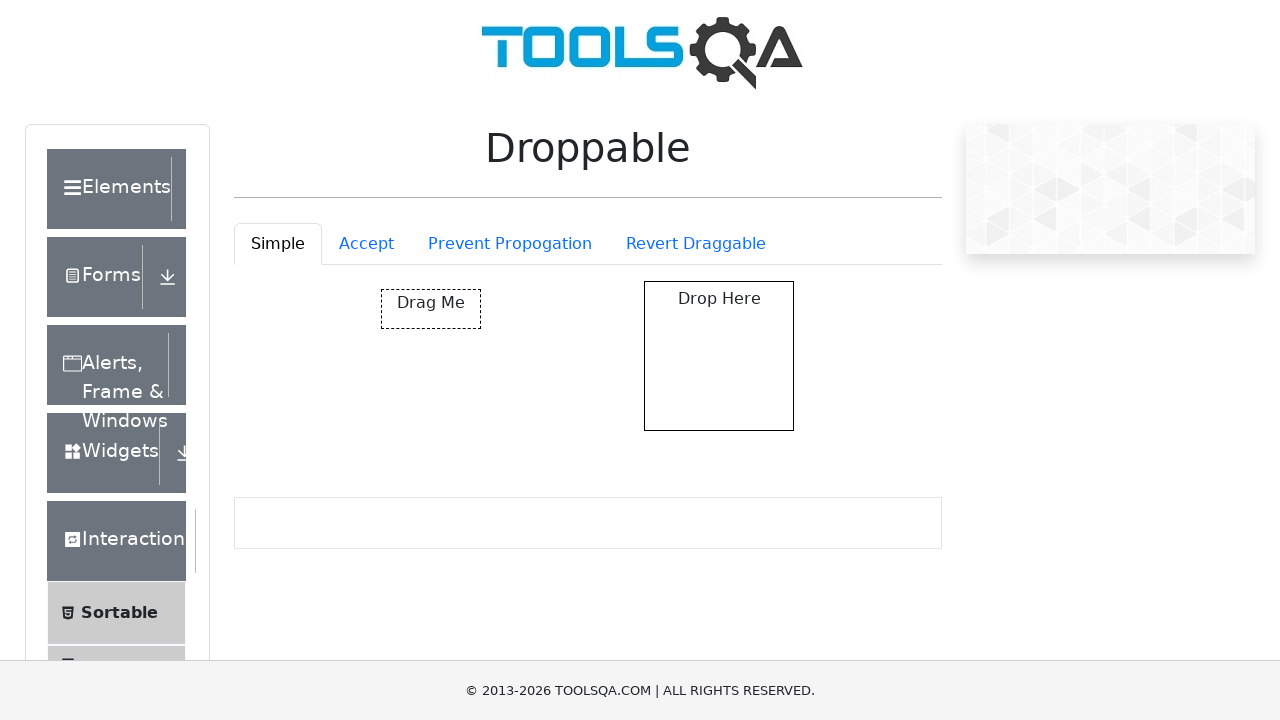

Located the droppable target element
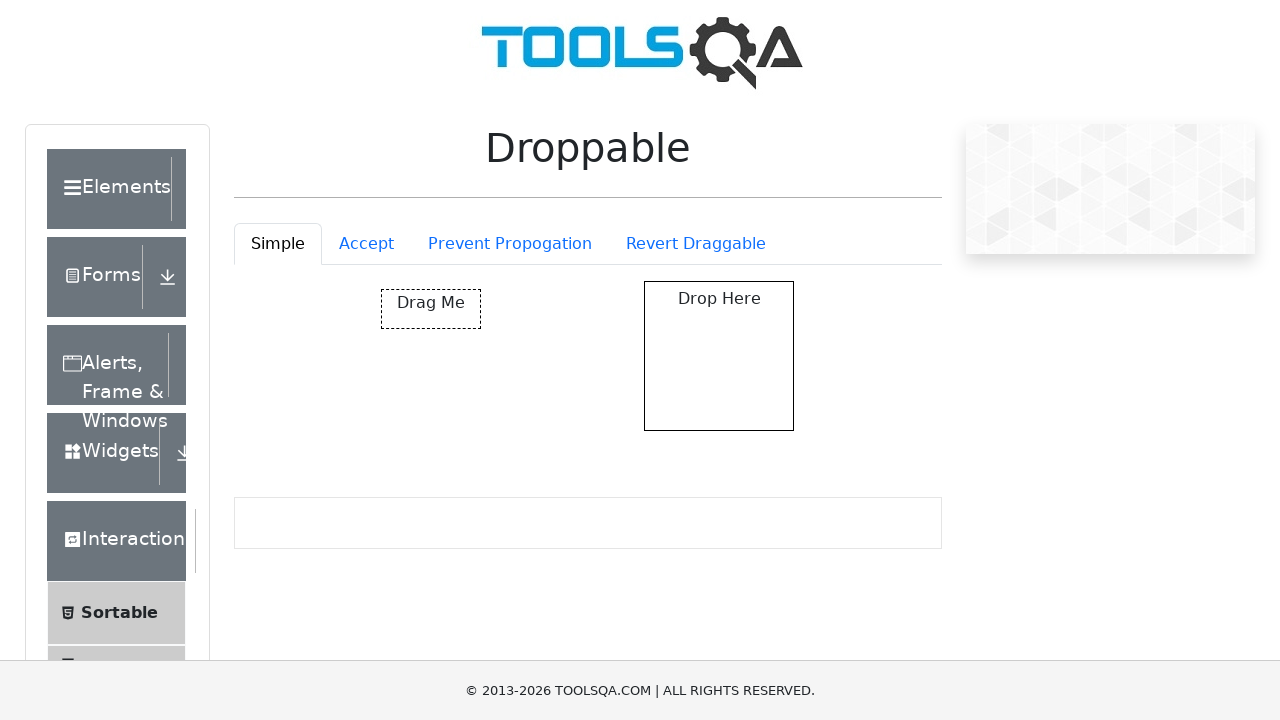

Dragged the element and dropped it onto the droppable target area at (719, 356)
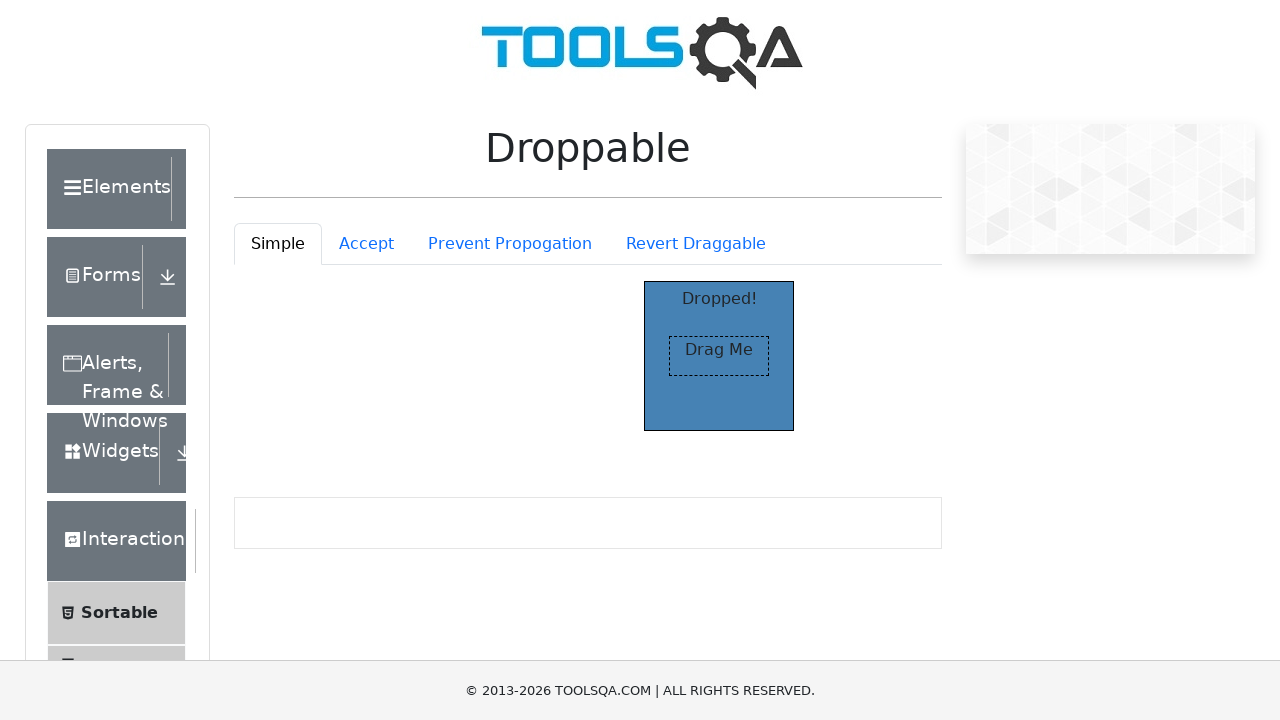

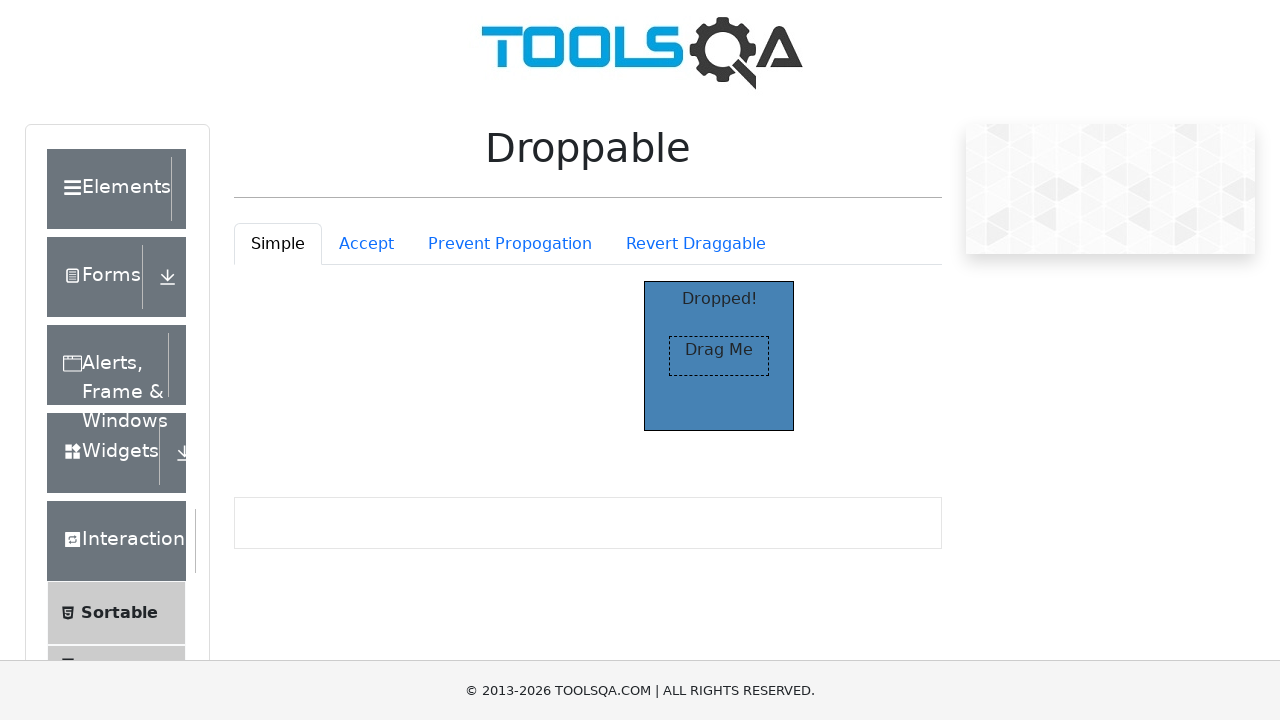